Tests JavaScript alert functionality by clicking a button to trigger an alert, verifying the alert text says "I am a JS Alert", and accepting the alert to close it.

Starting URL: https://the-internet.herokuapp.com/javascript_alerts

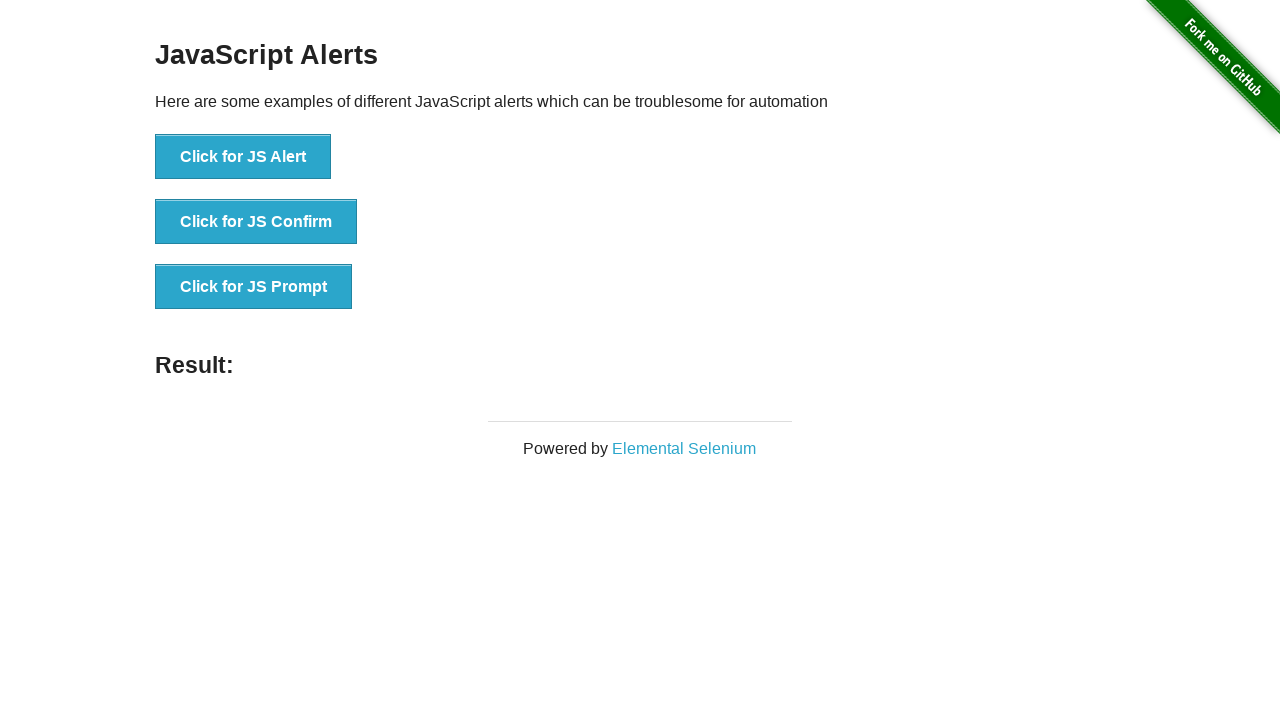

Clicked the first alert button at (243, 157) on xpath=//*[text()='Click for JS Alert']
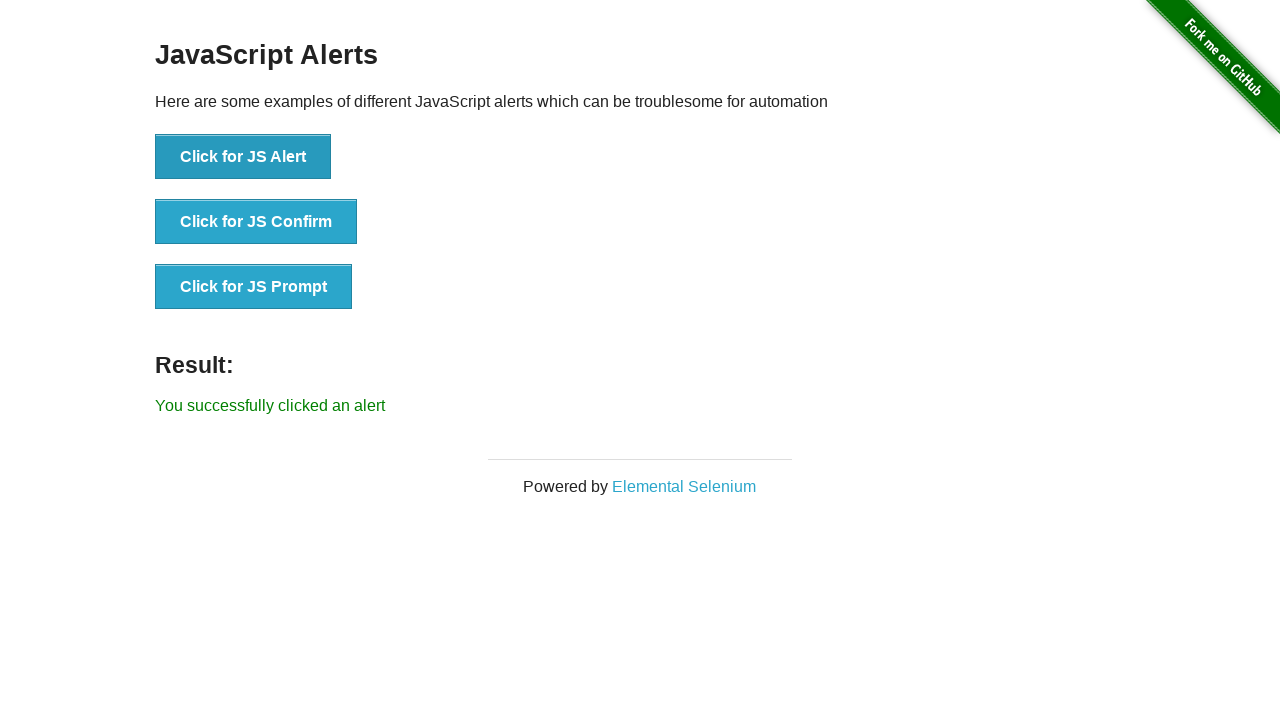

Removed previous dialog listener
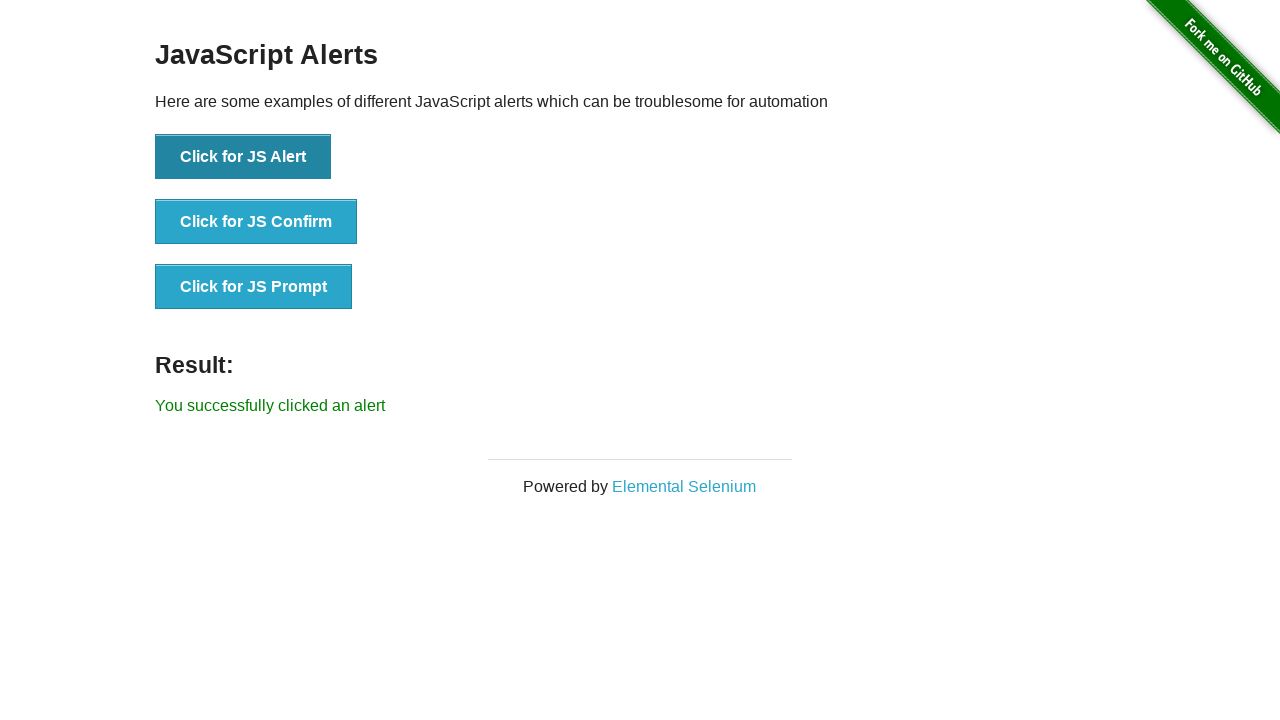

Set up dialog handler to verify alert text and accept it
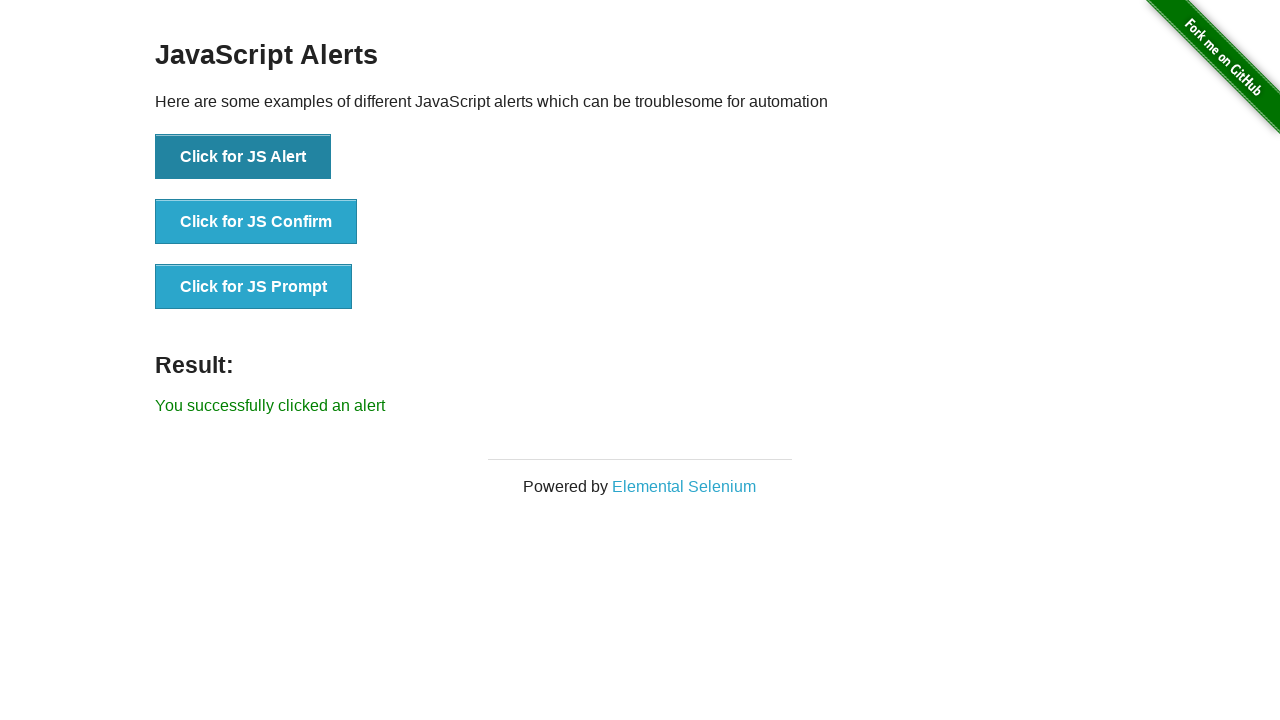

Clicked button to trigger JavaScript alert at (243, 157) on xpath=//button[text()='Click for JS Alert']
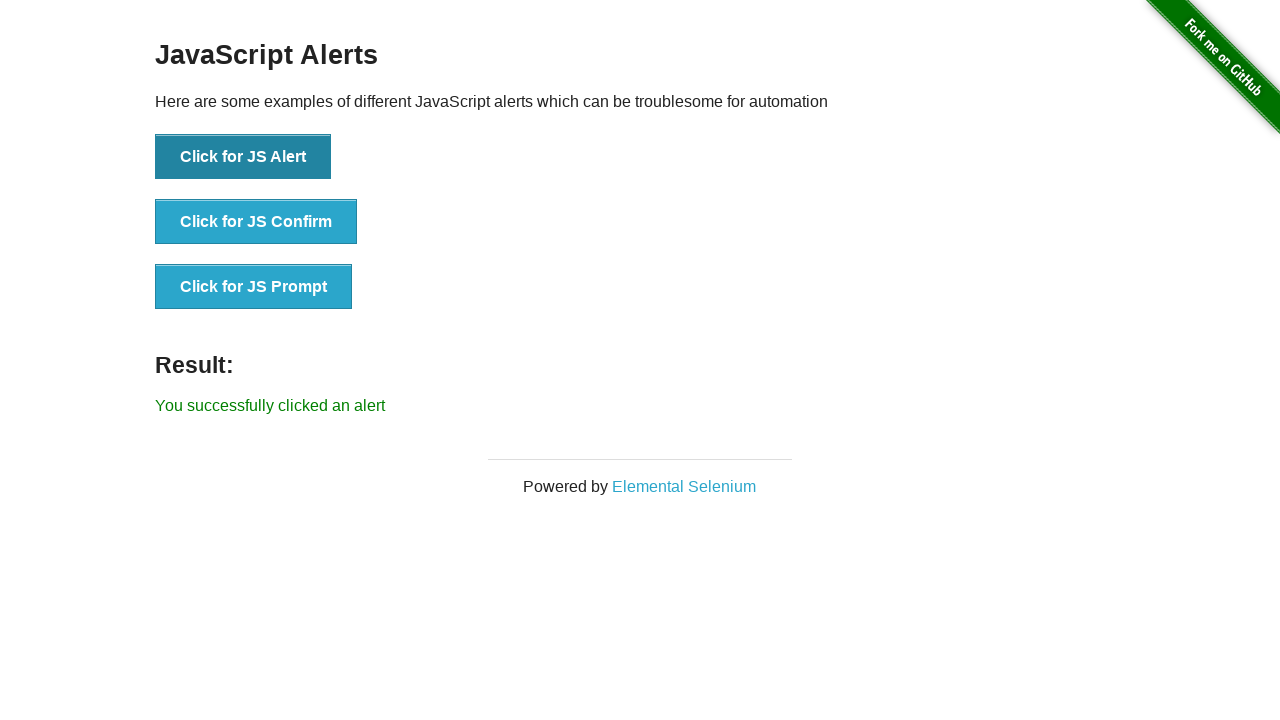

Waited 500ms for alert to be processed
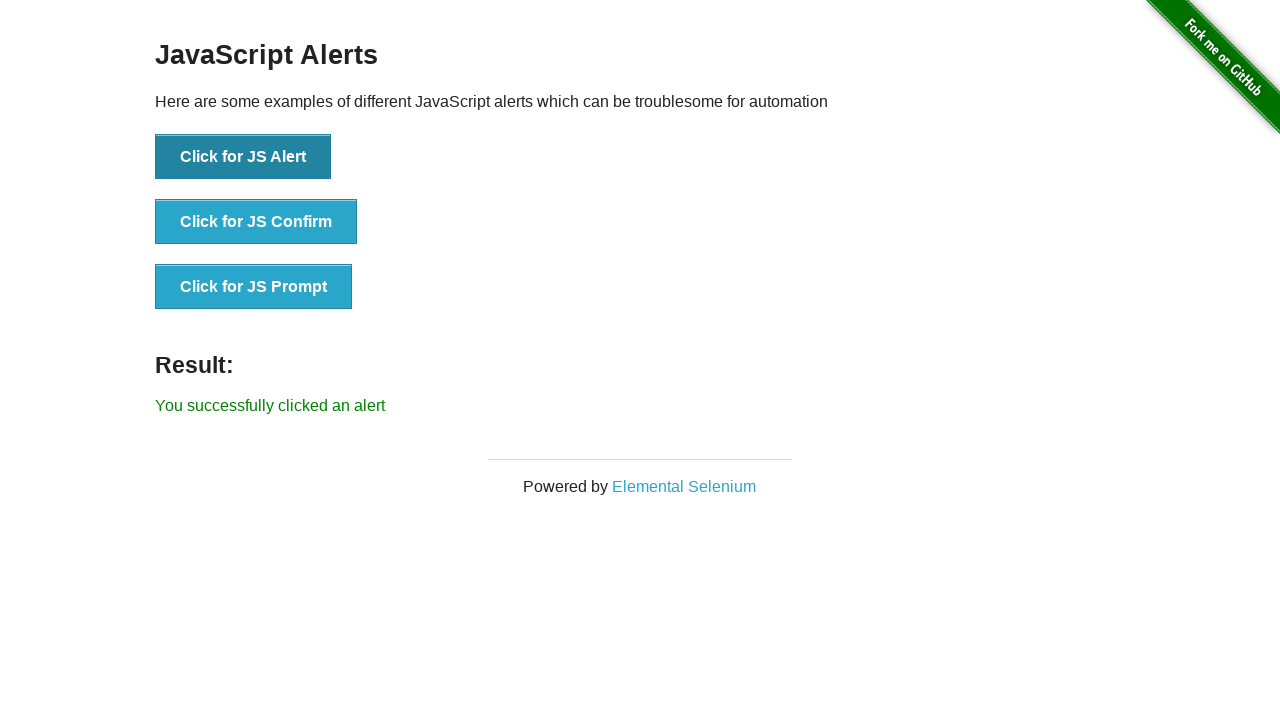

Verified alert button is visible after alert was closed
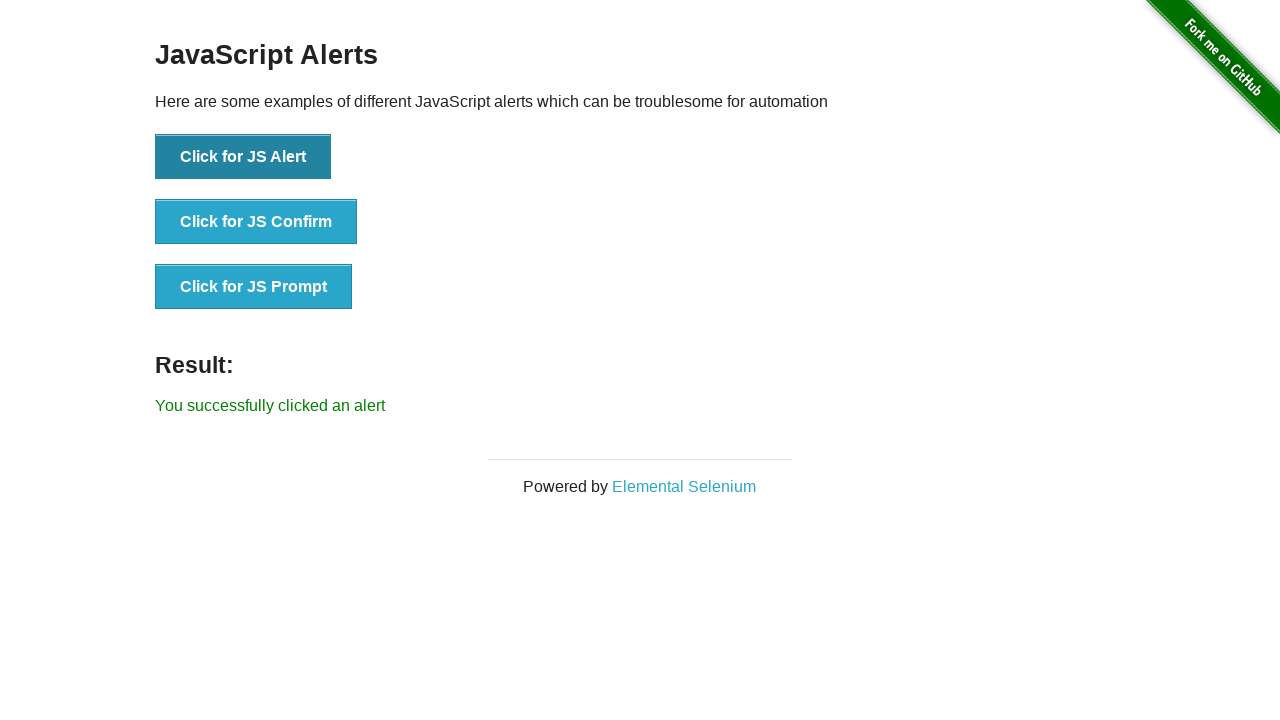

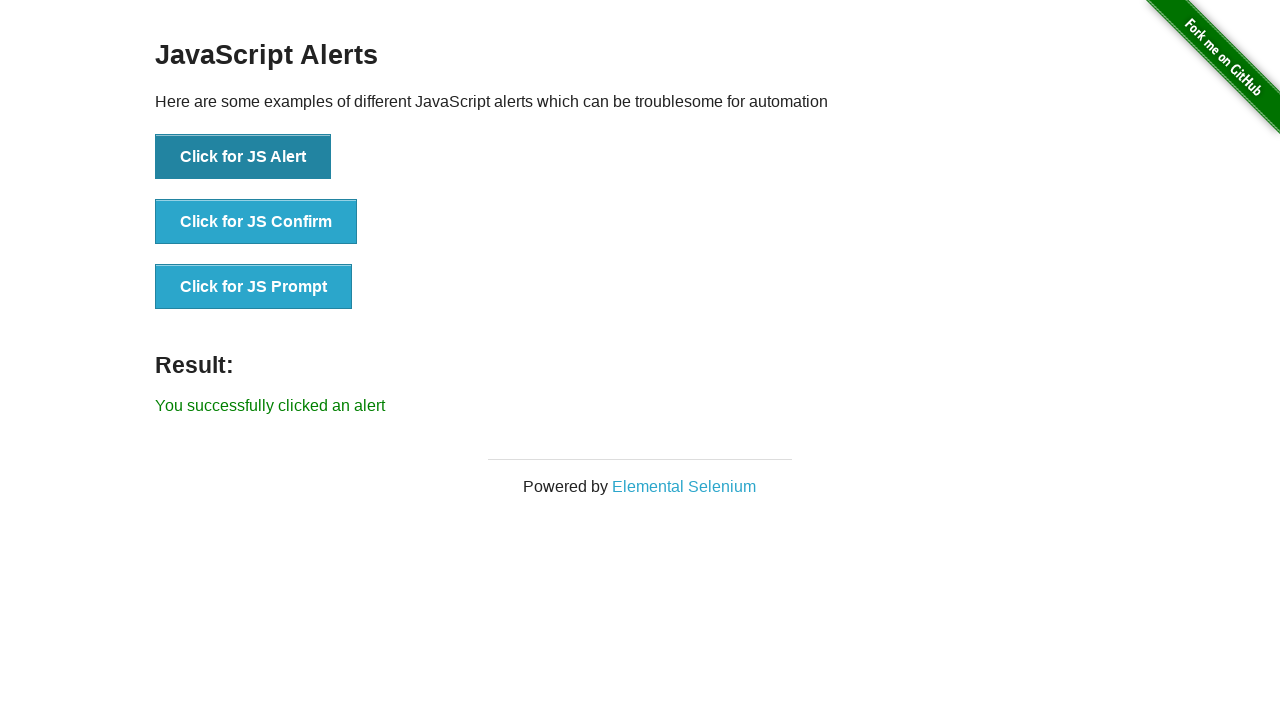